Creates a new record in the Web Tables section by filling out a registration form with name, email, age, salary, and department

Starting URL: https://demoqa.com

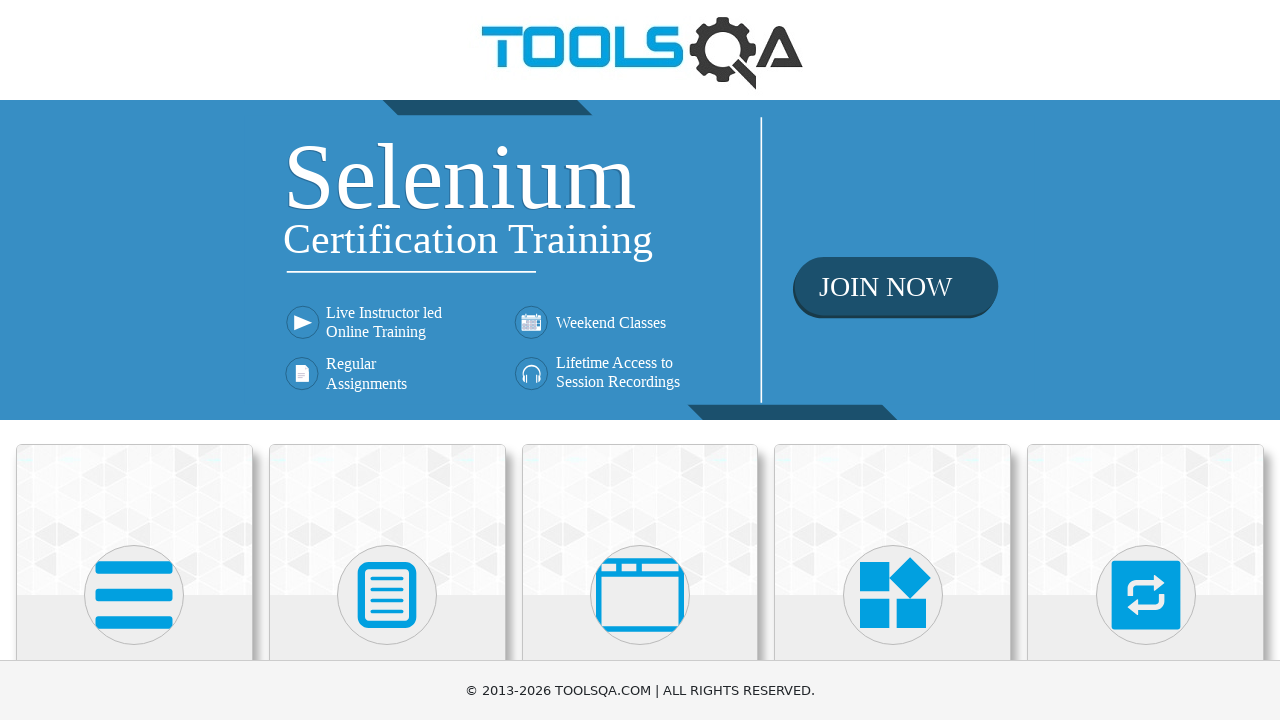

Clicked on Elements card at (134, 520) on (//div[@class='card mt-4 top-card'])[1]
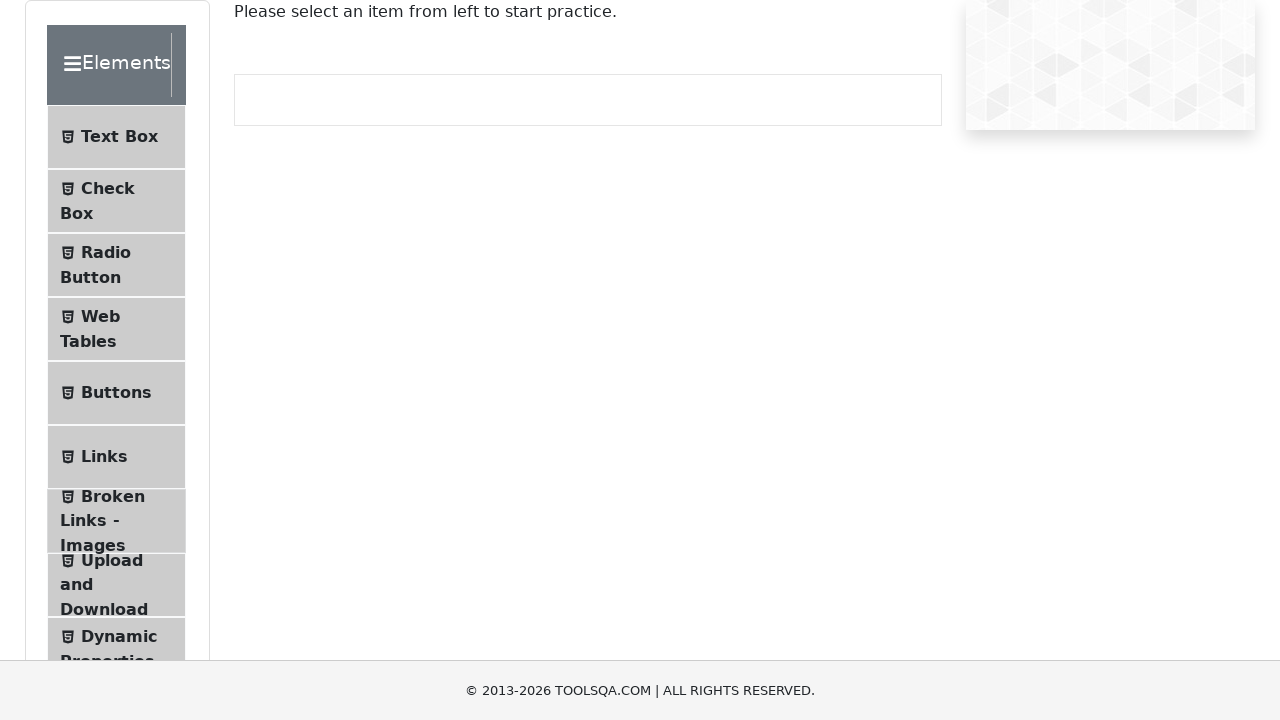

Clicked on Web Tables menu item at (116, 329) on xpath=//li[@class='btn btn-light ' and contains(., 'Web Tables')]
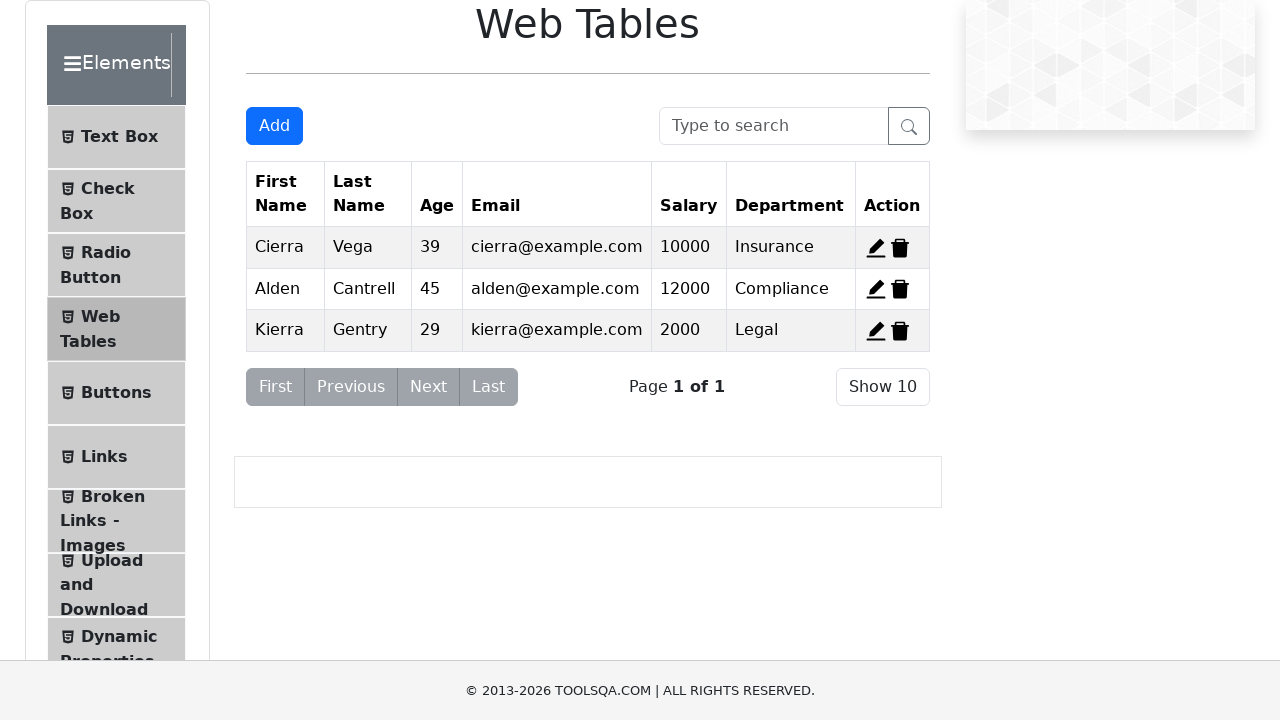

Clicked Add button to open registration form at (274, 126) on xpath=//button[@id='addNewRecordButton']
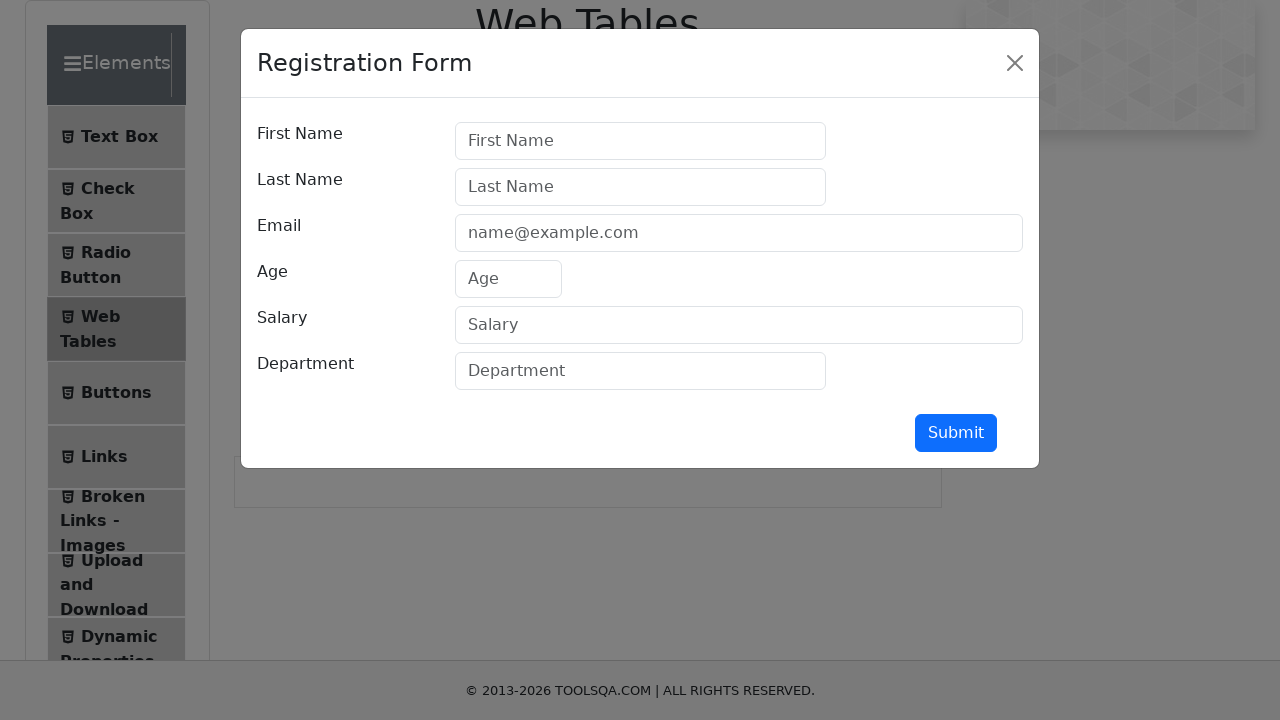

Filled first name field with 'Jorge' on //input[@id='firstName']
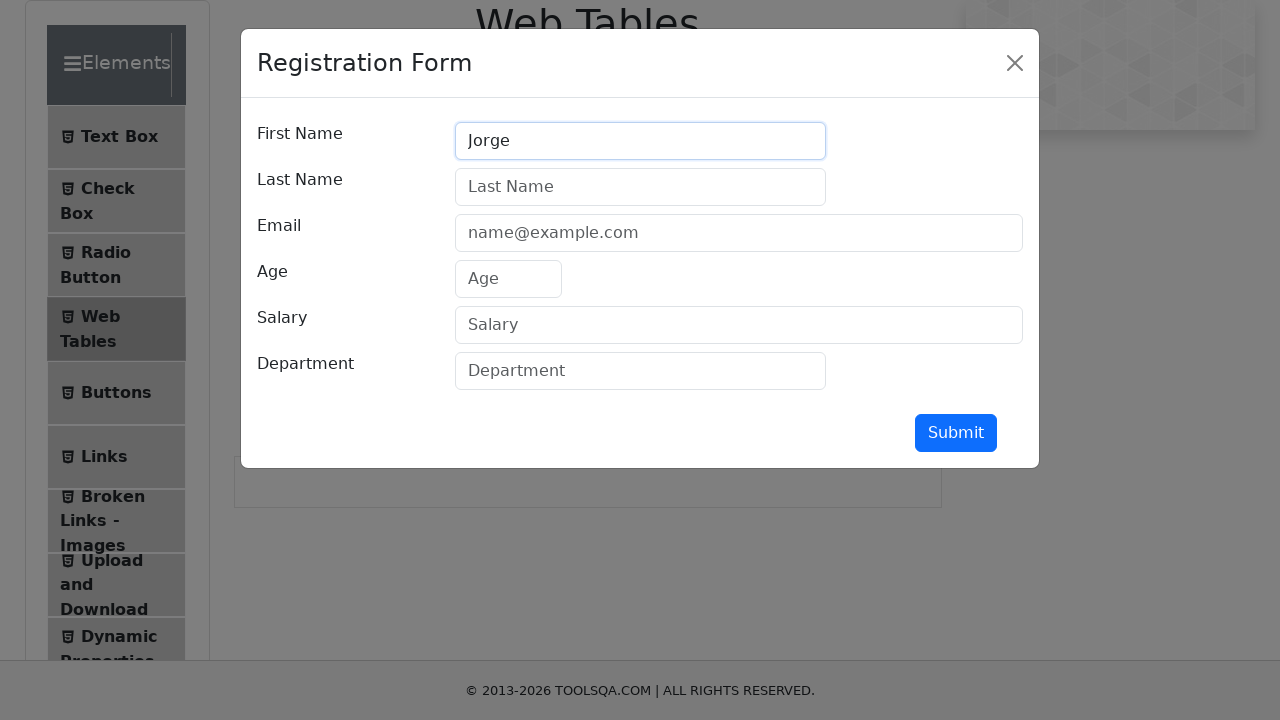

Filled last name field with 'Moratalla' on //input[@id='lastName']
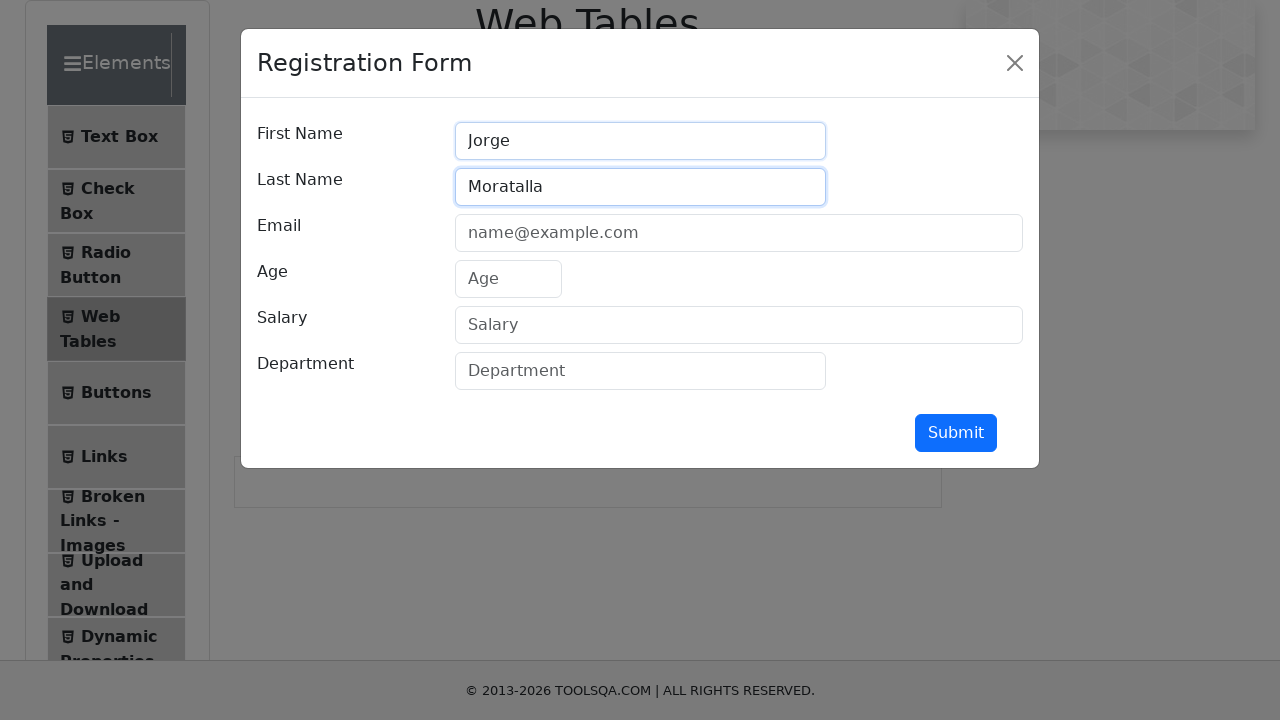

Filled email field with 'example@example.com' on //input[@id='userEmail']
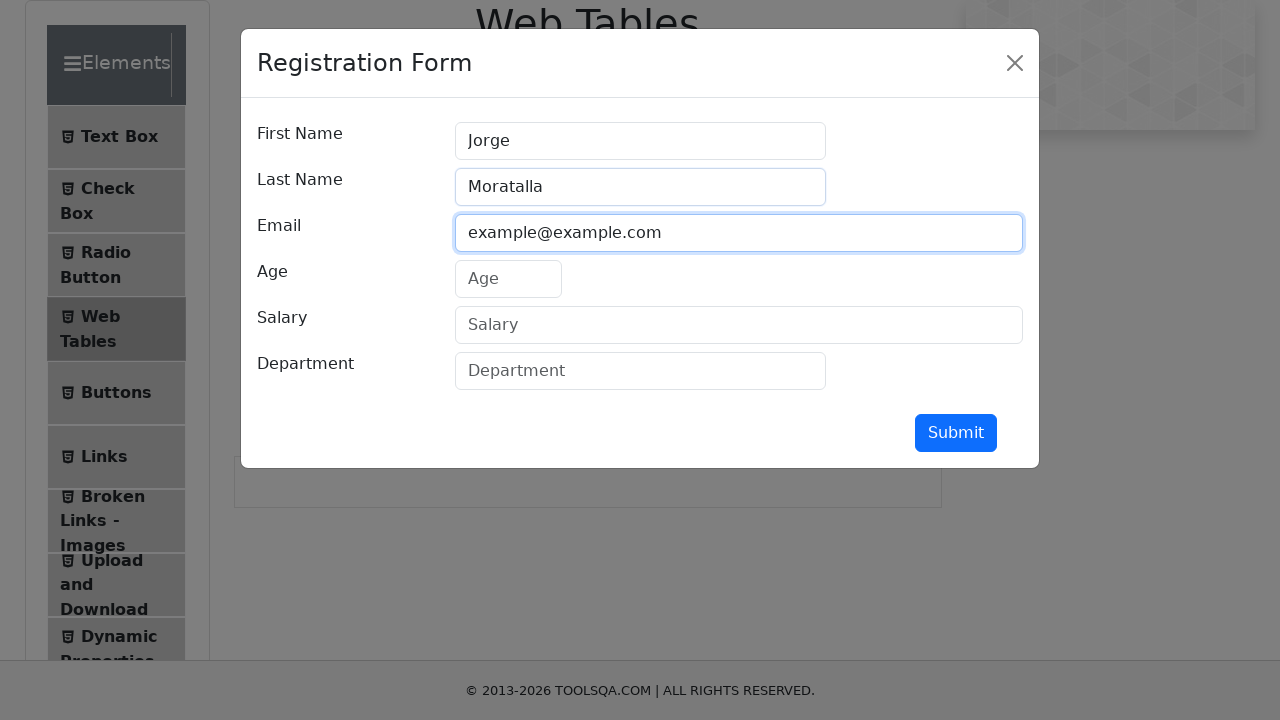

Filled age field with '33' on //input[@id='age']
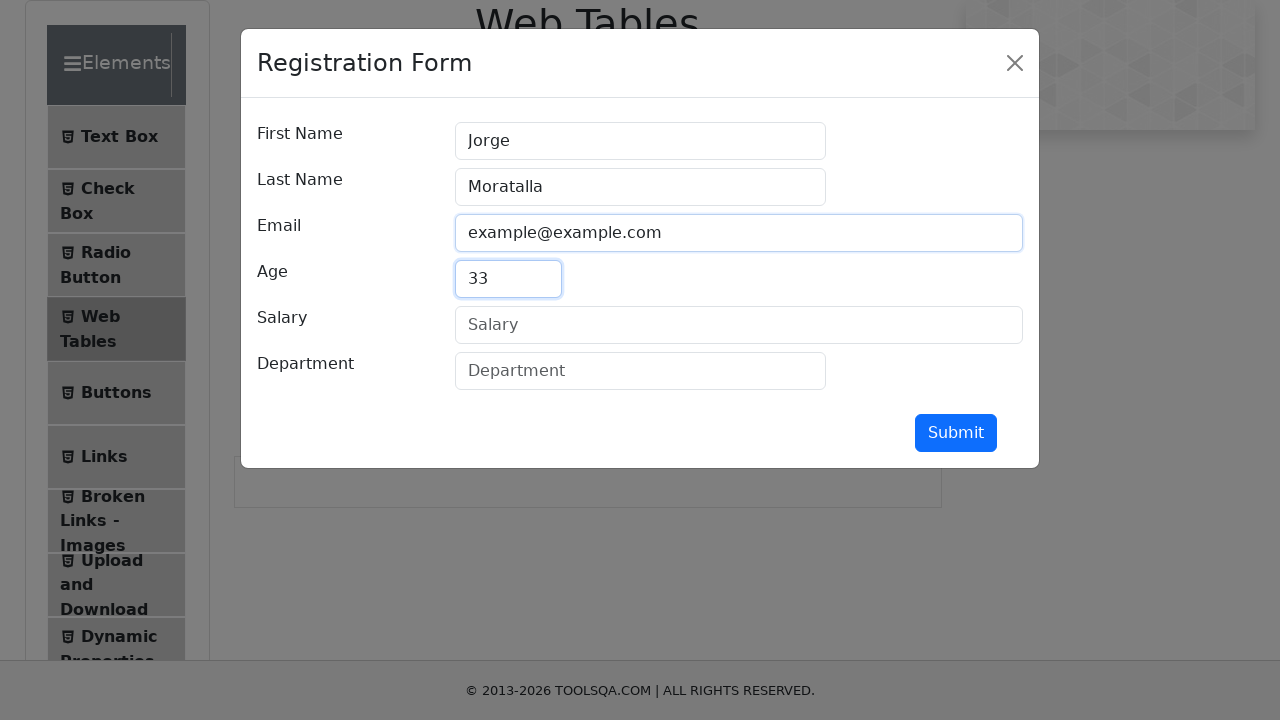

Filled salary field with '1000000' on //input[@id='salary']
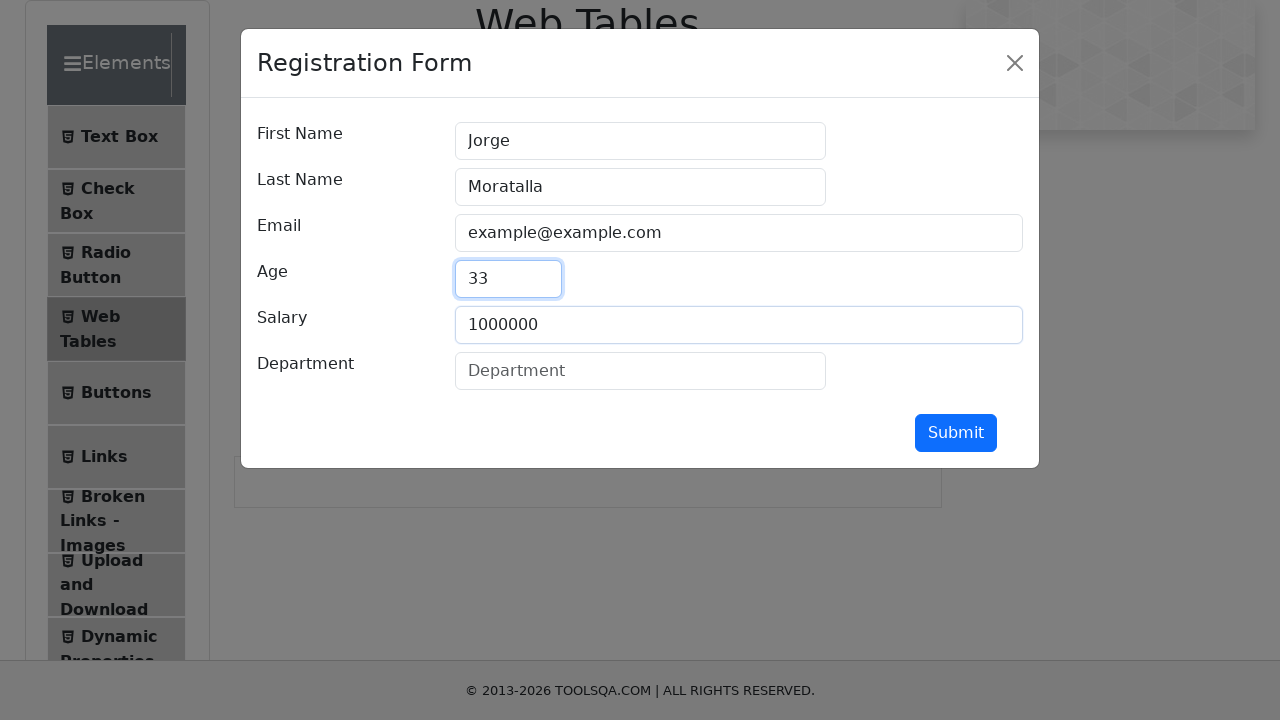

Filled department field with 'QA' on //input[@id='department']
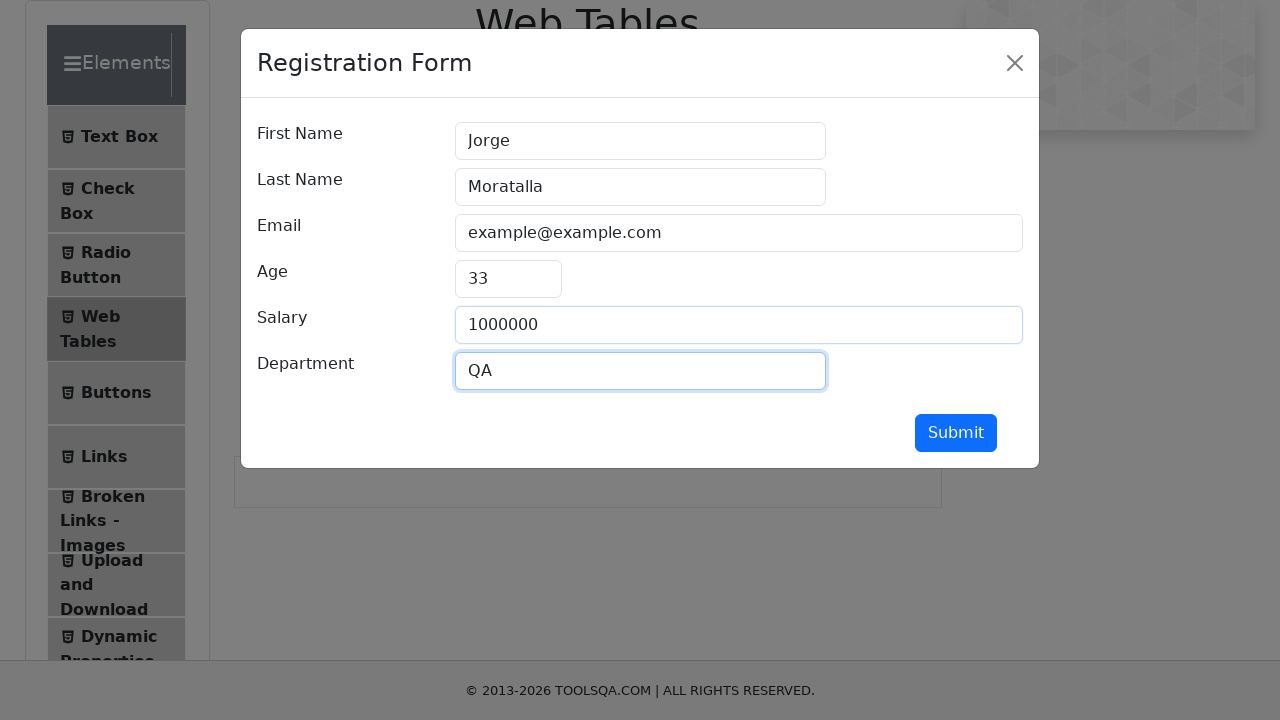

Clicked submit button to create new record at (956, 433) on xpath=//button[@id='submit']
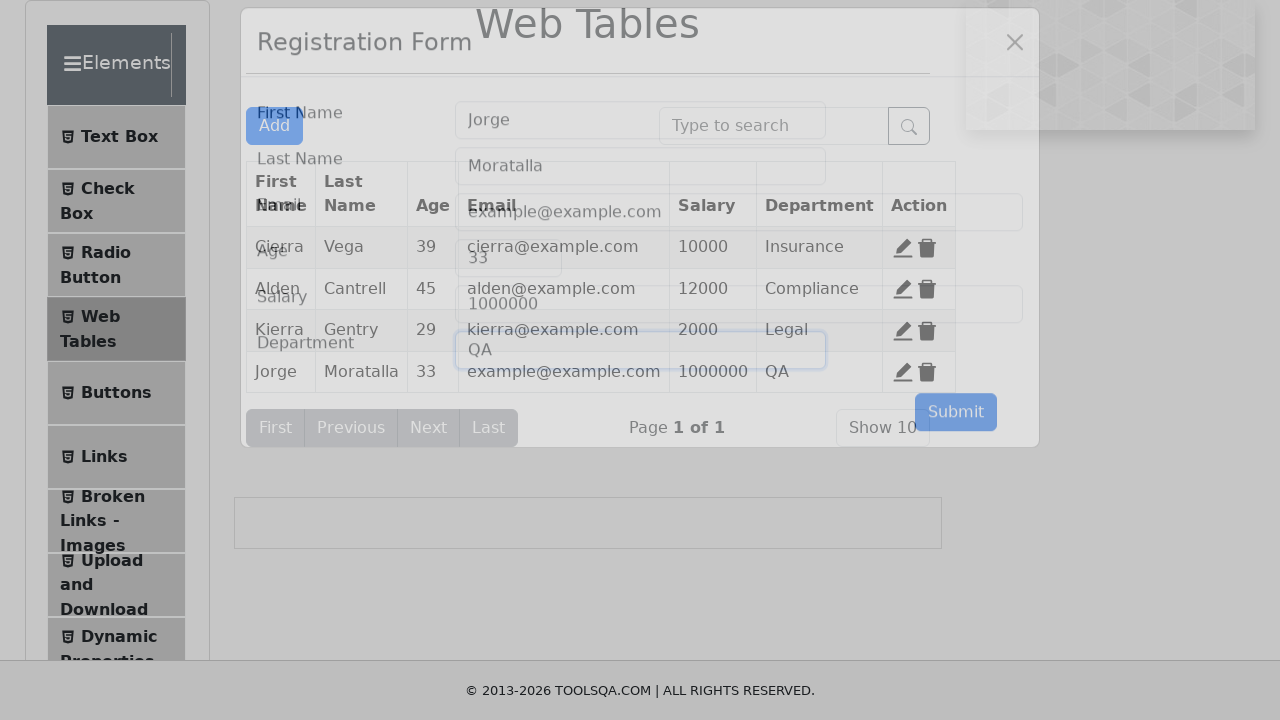

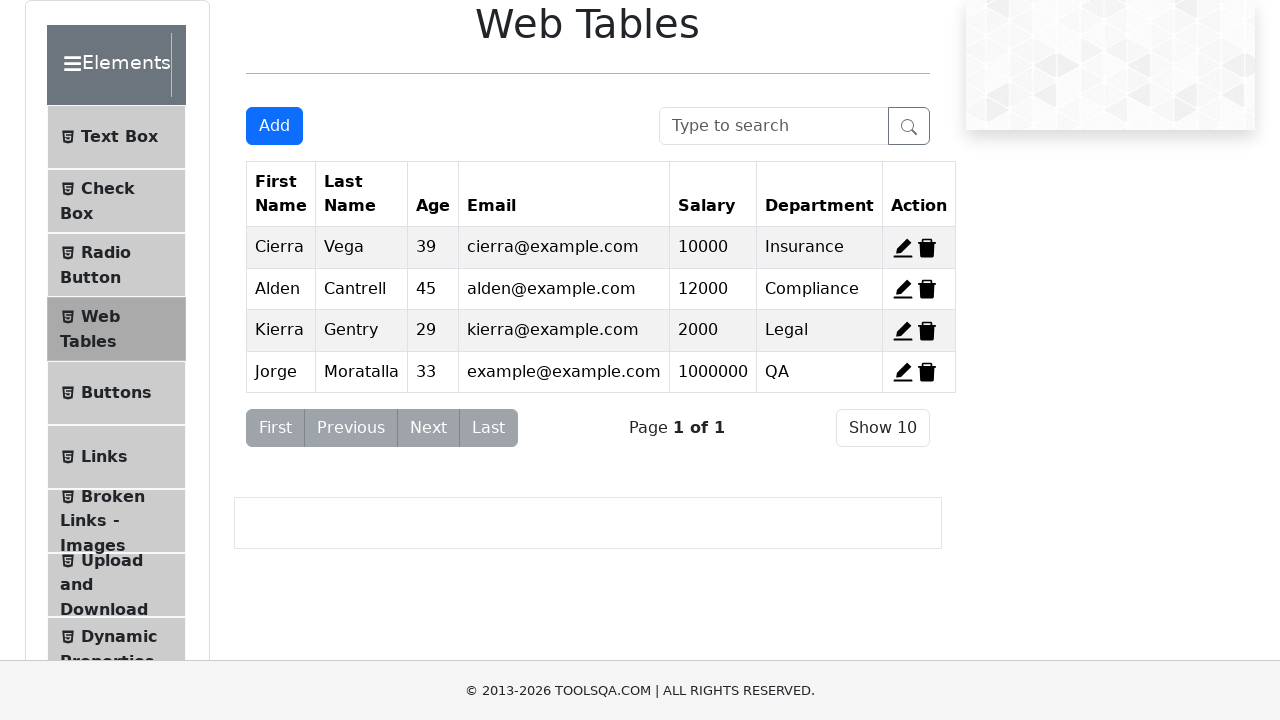